Verifies that the Gucci logo tab is displayed on the homepage

Starting URL: https://www.gucci.com/us/en/

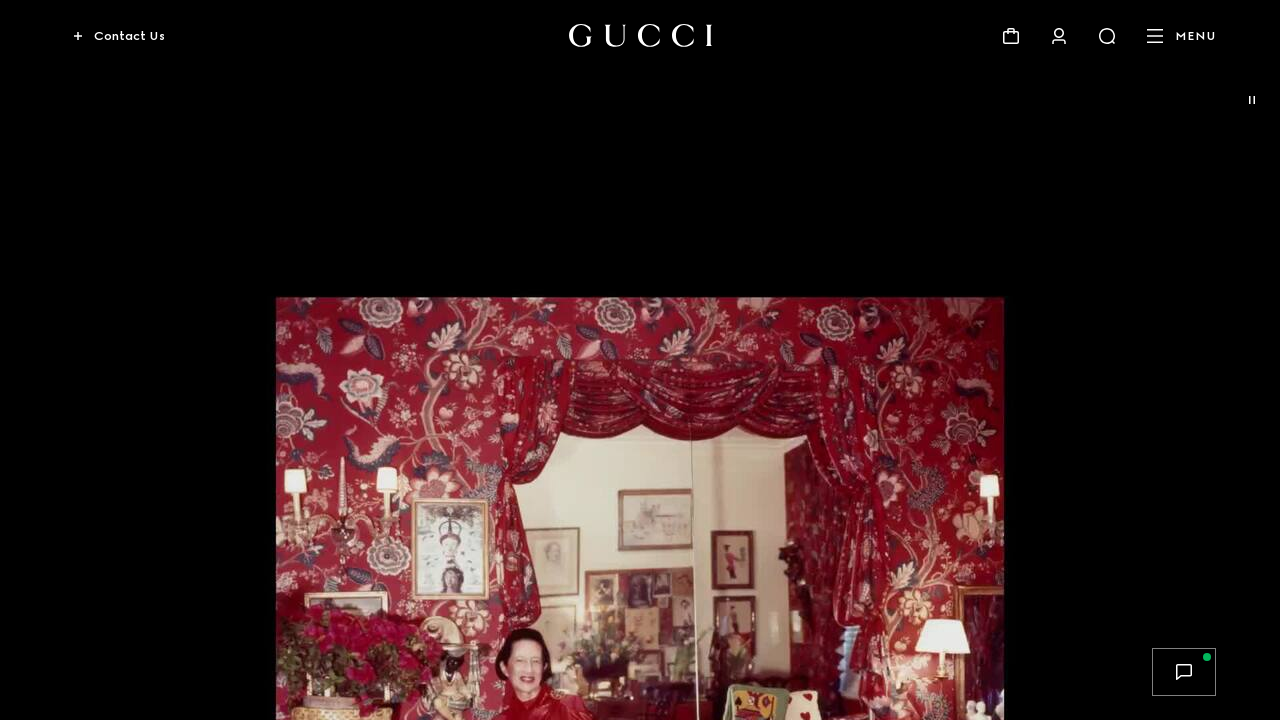

Navigated to Gucci homepage
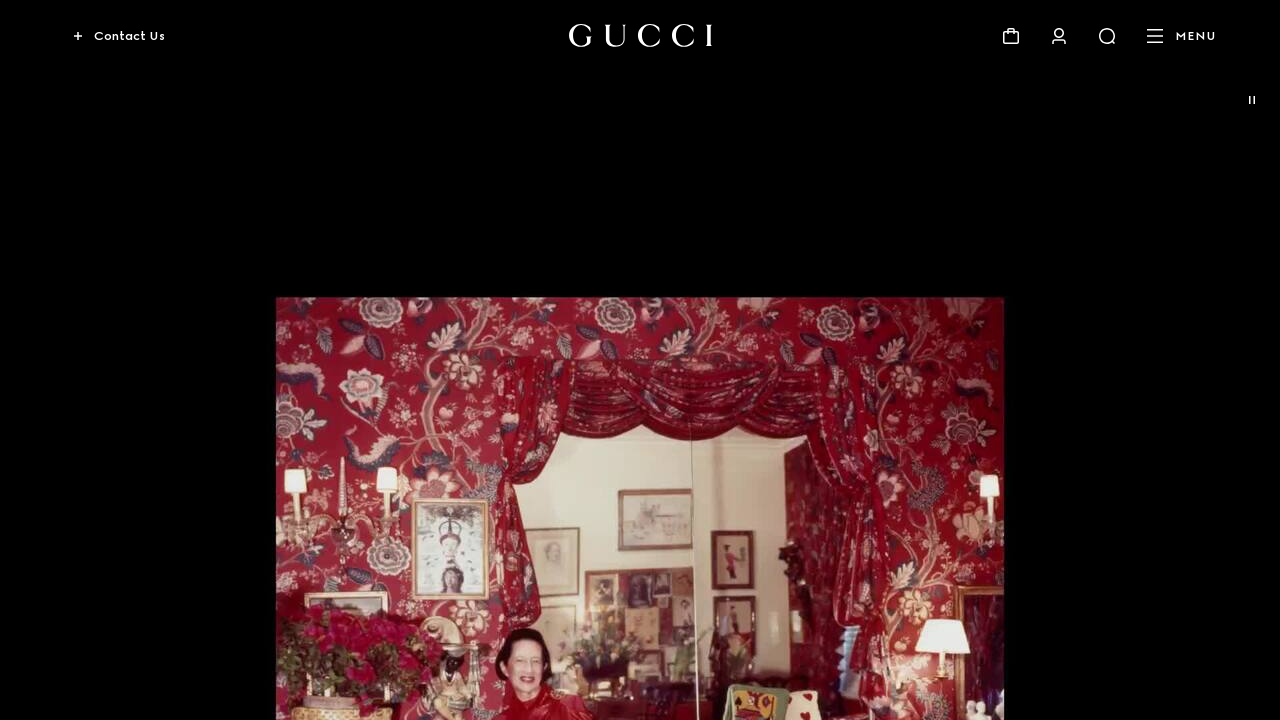

Located Gucci logo tab element
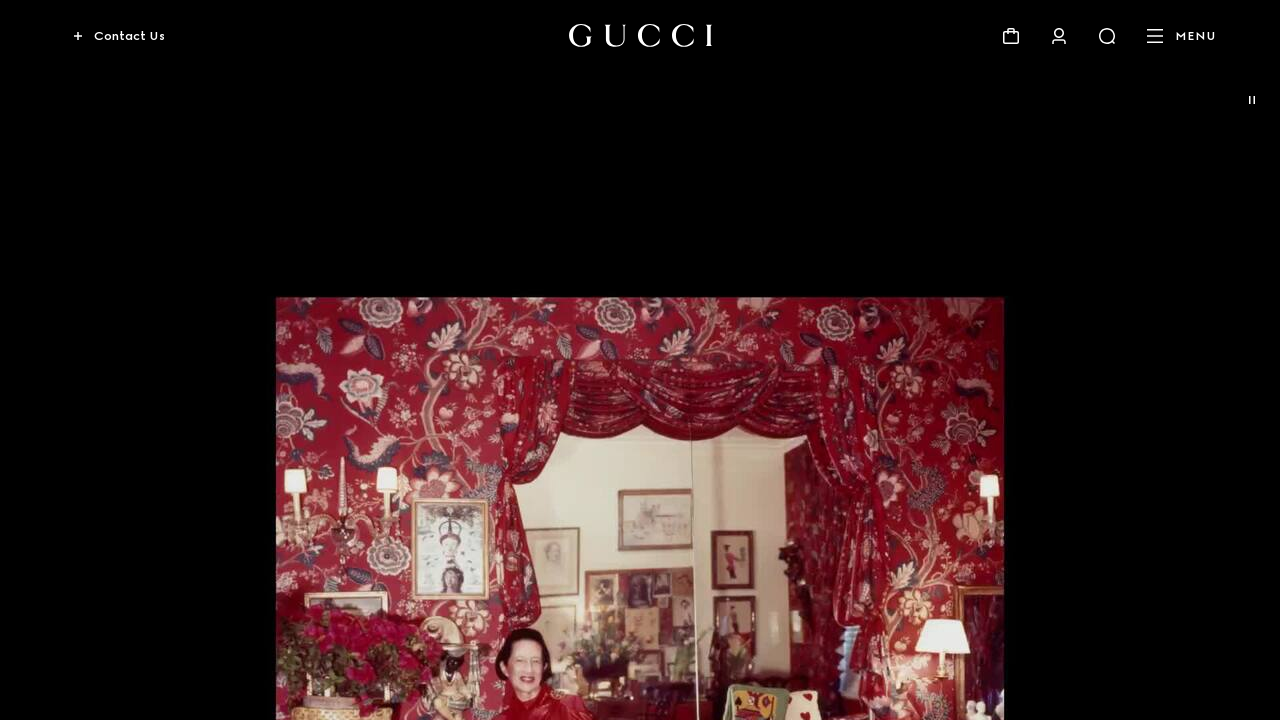

Verified Gucci logo tab visibility status
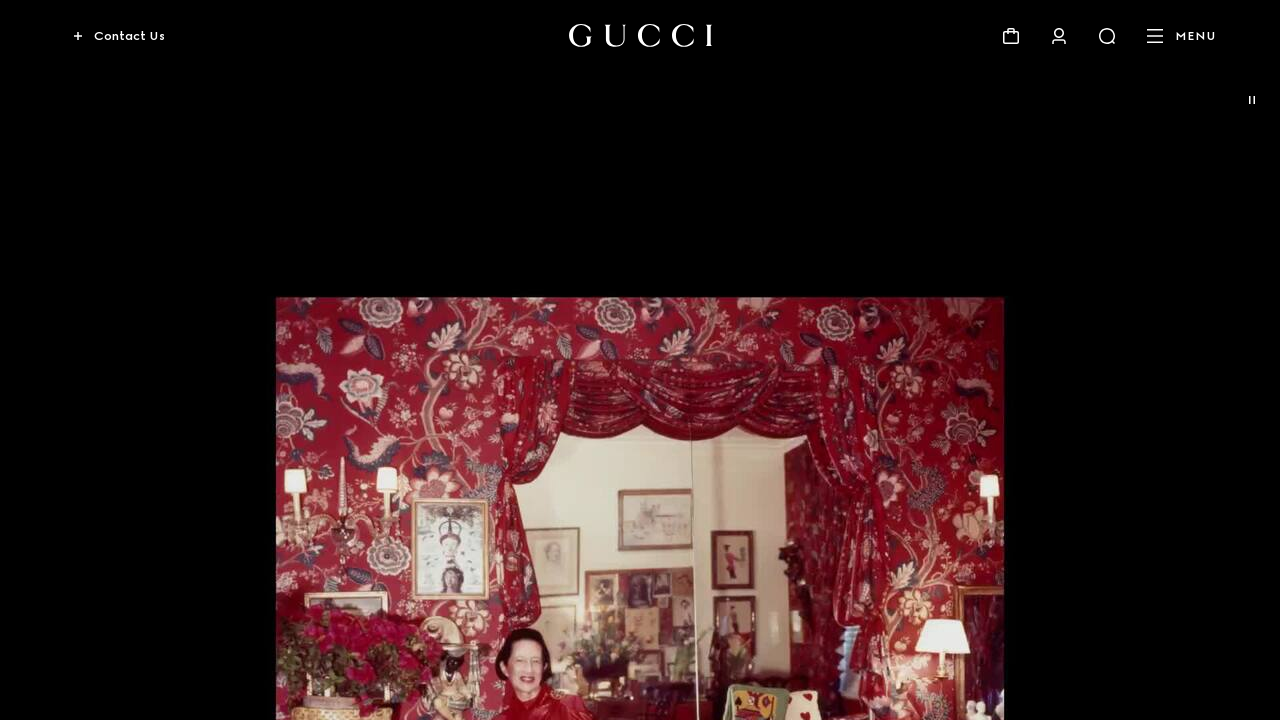

Logo visibility result: False
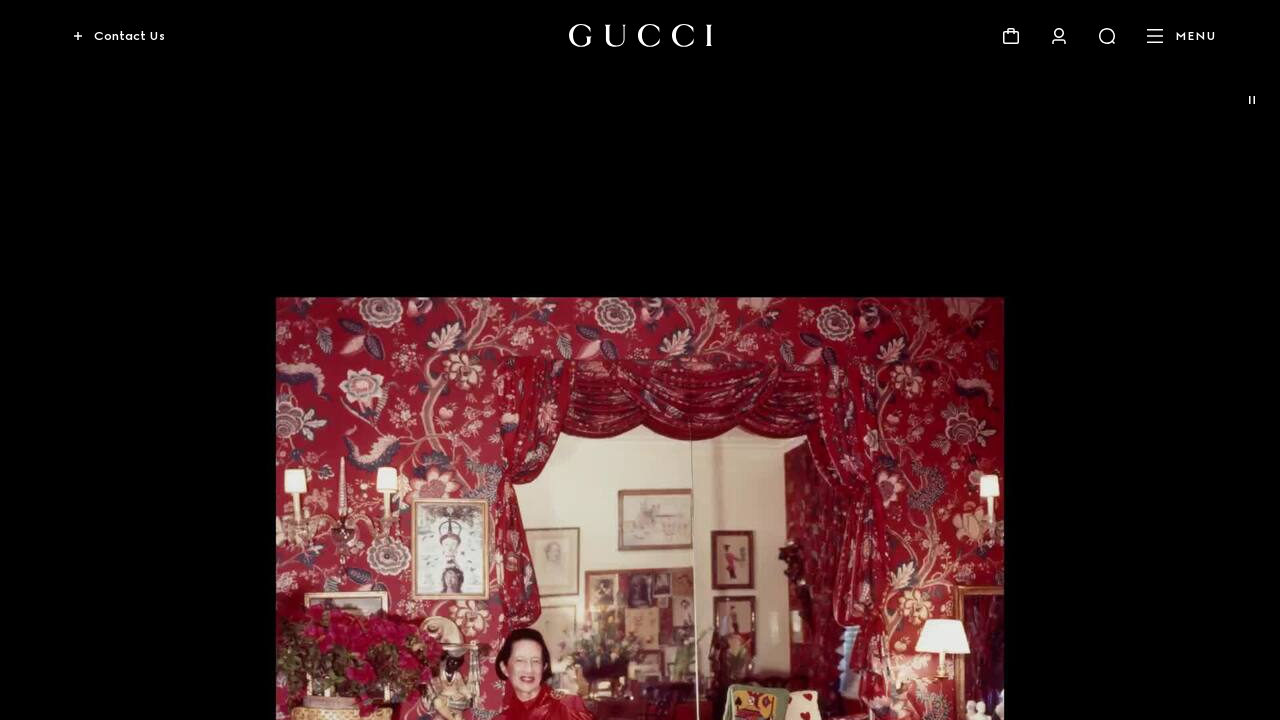

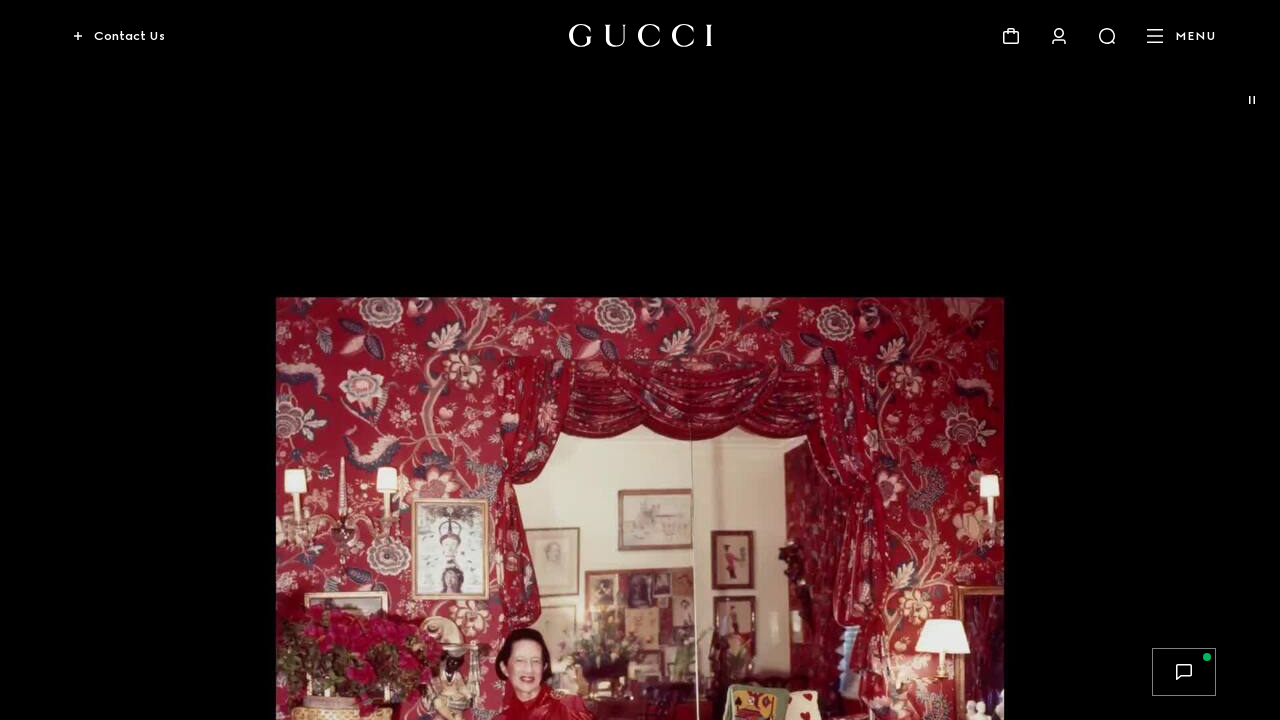